Performs a drag and drop action from the draggable element to the droppable target element

Starting URL: https://crossbrowsertesting.github.io/drag-and-drop

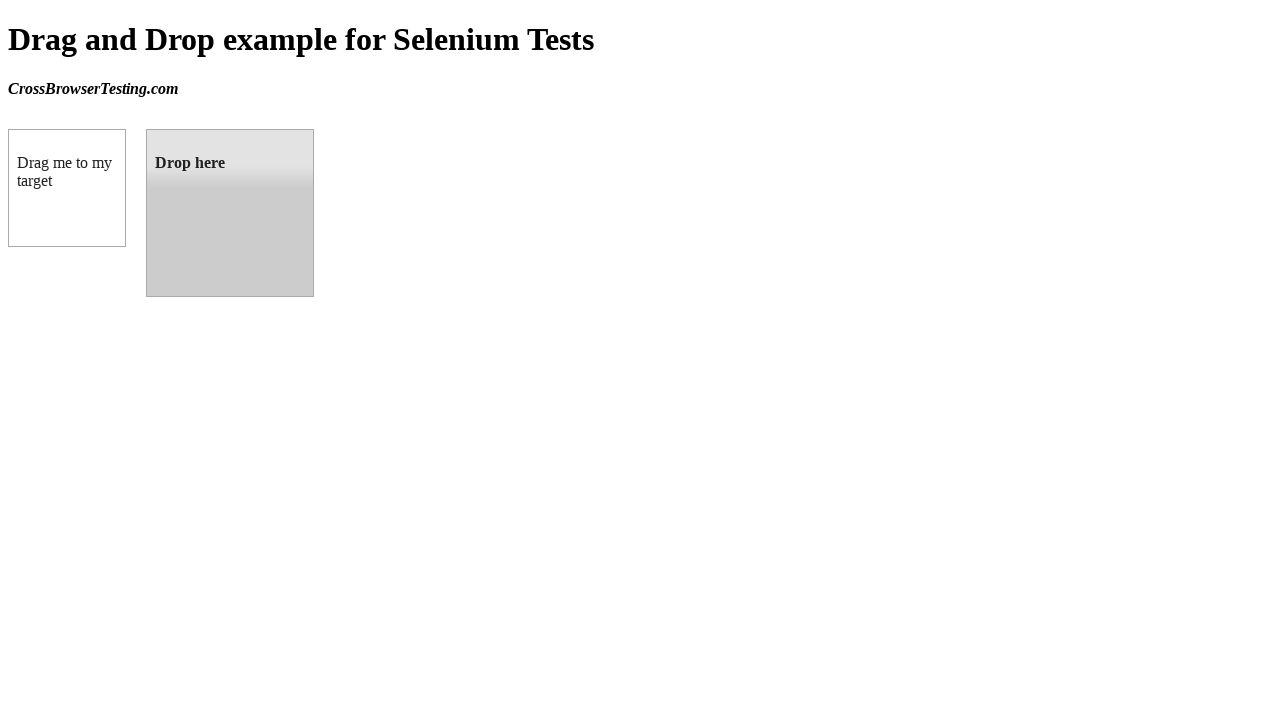

Located draggable source element
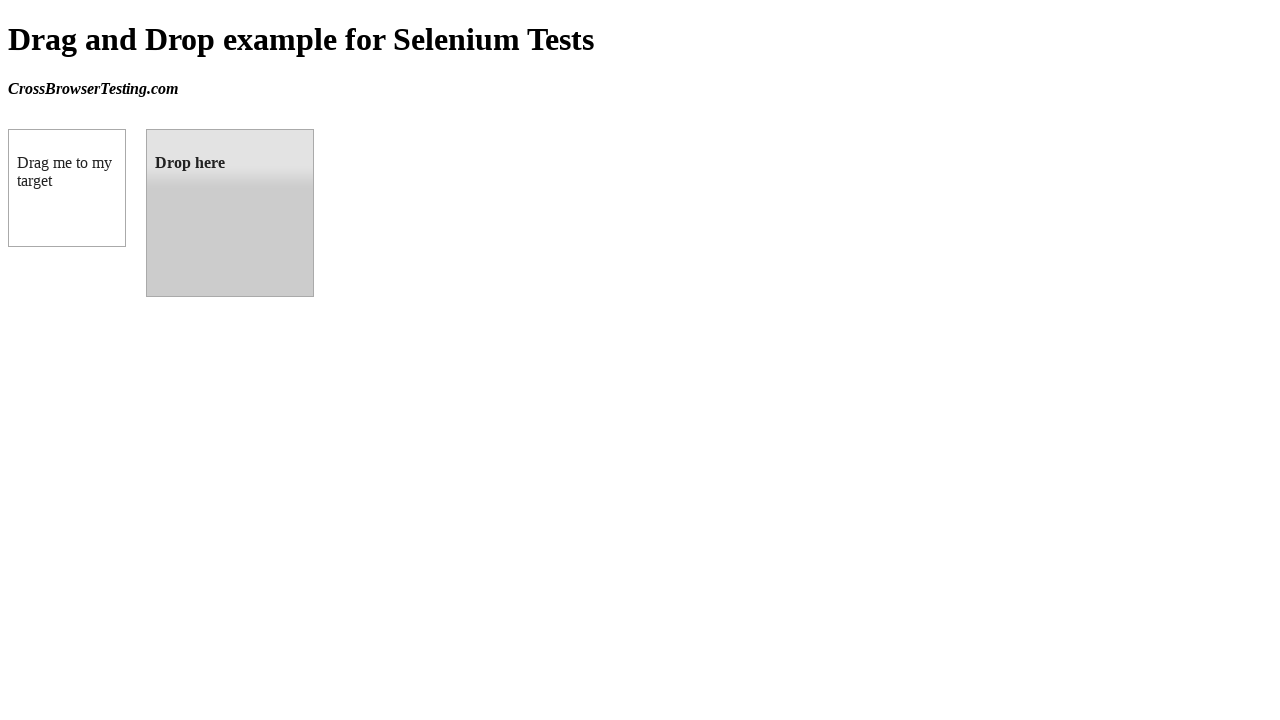

Located droppable target element
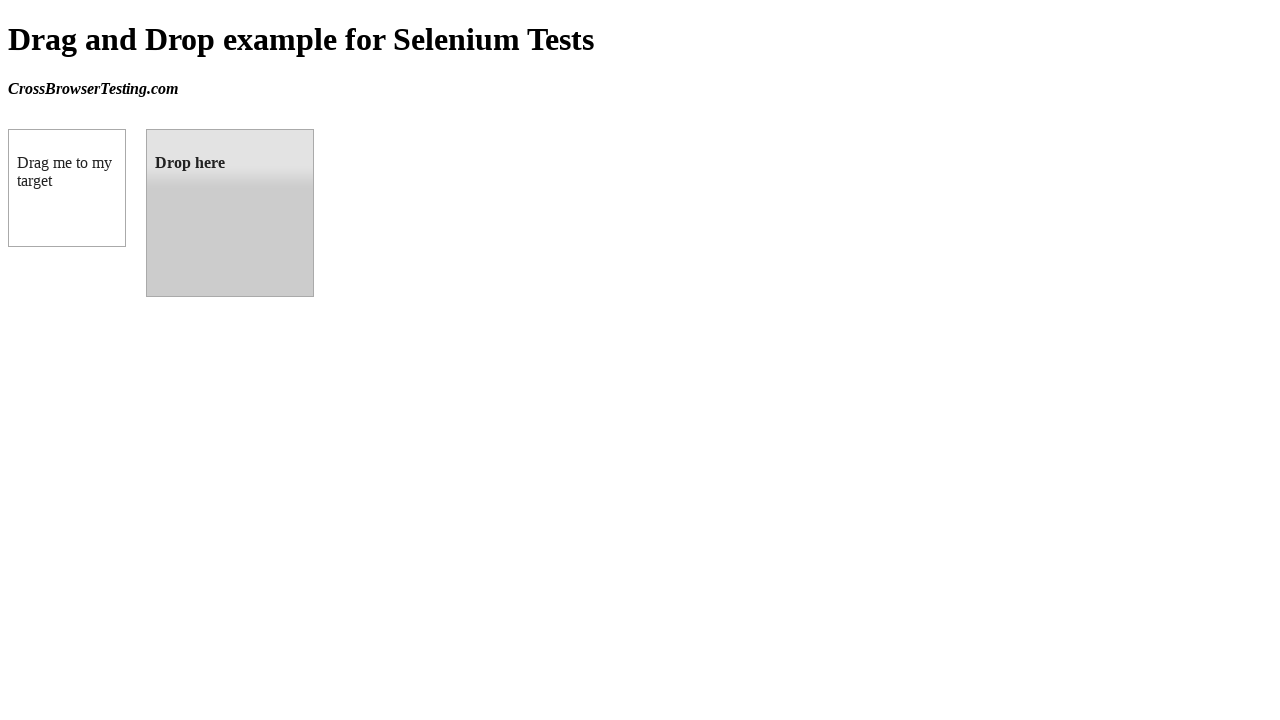

Performed drag and drop action from draggable element to droppable target at (230, 213)
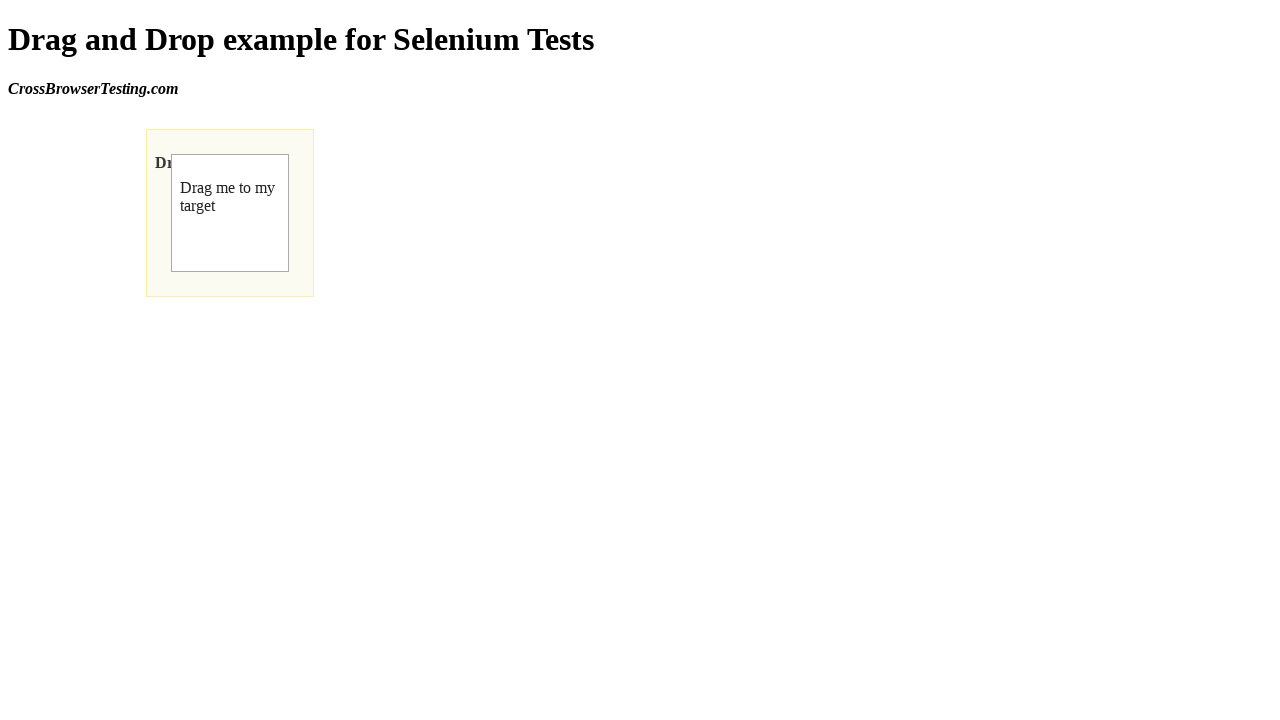

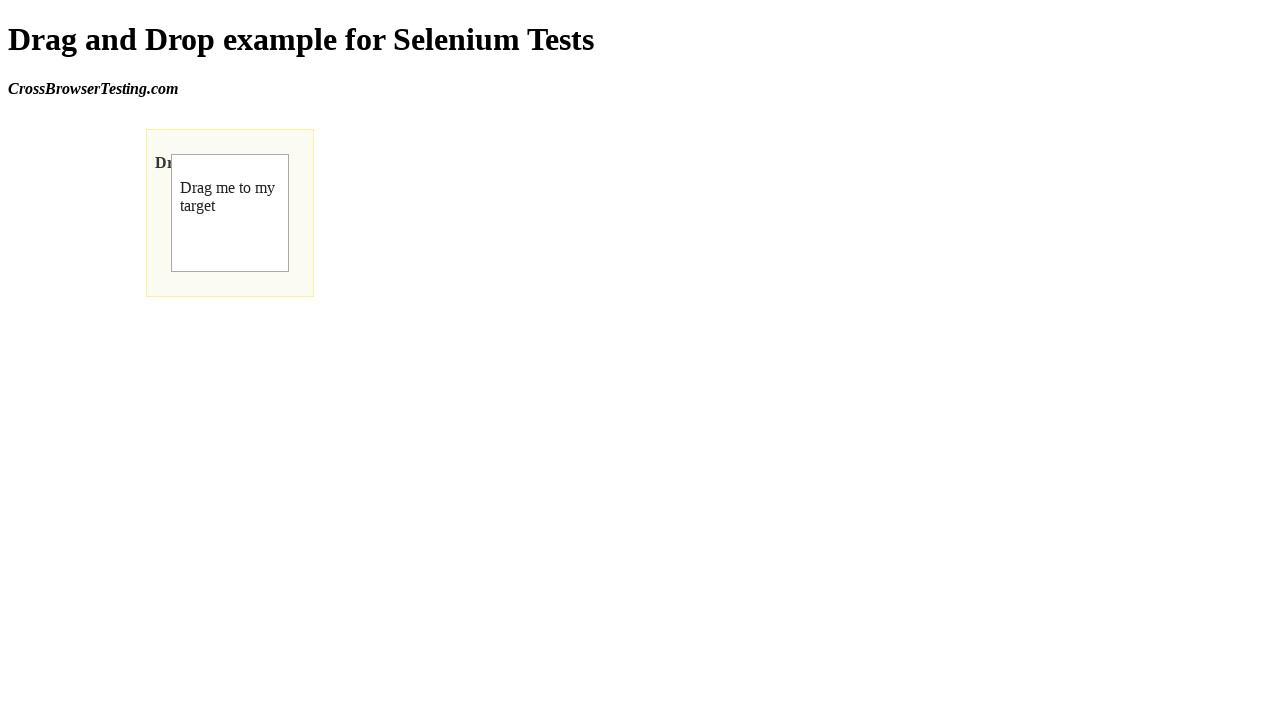